Tests the location filter functionality by clicking on the "Gurgaon" button and waiting for branch cards to load on a coworking space website

Starting URL: https://www.altfcoworking.com/

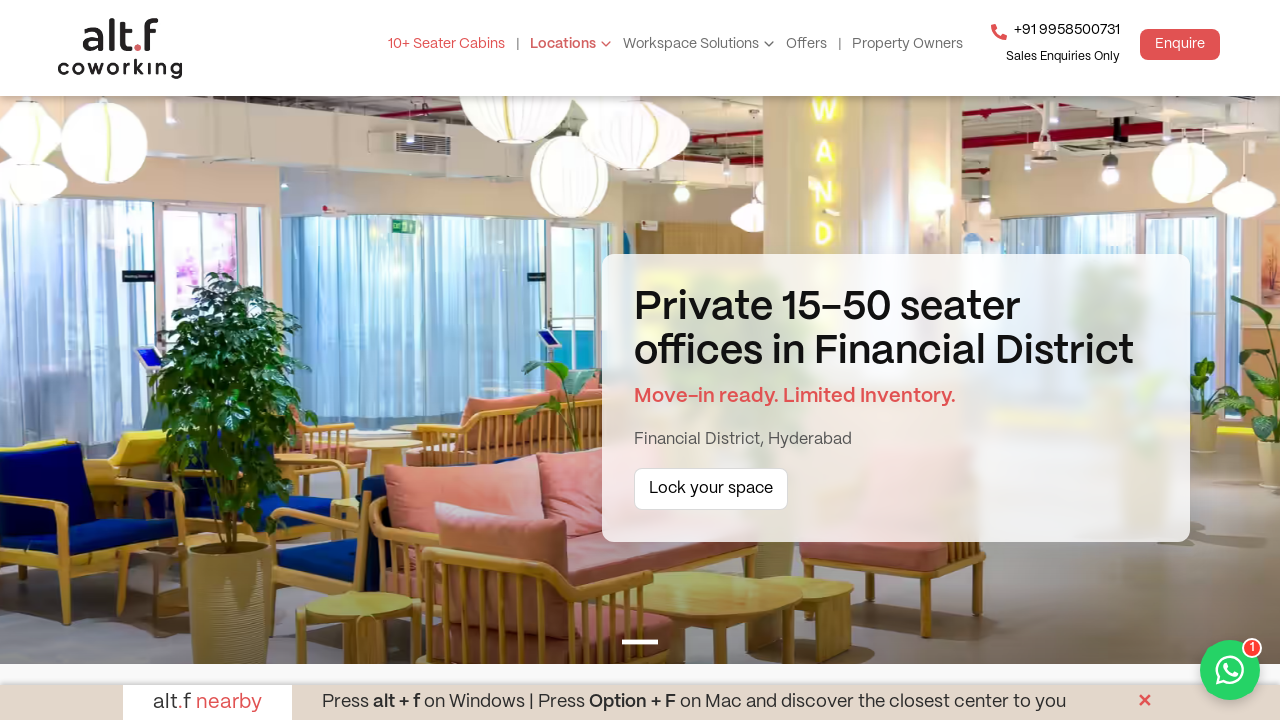

Clicked on the Gurgaon location filter button at (378, 360) on xpath=//button[normalize-space()="Gurgaon"]
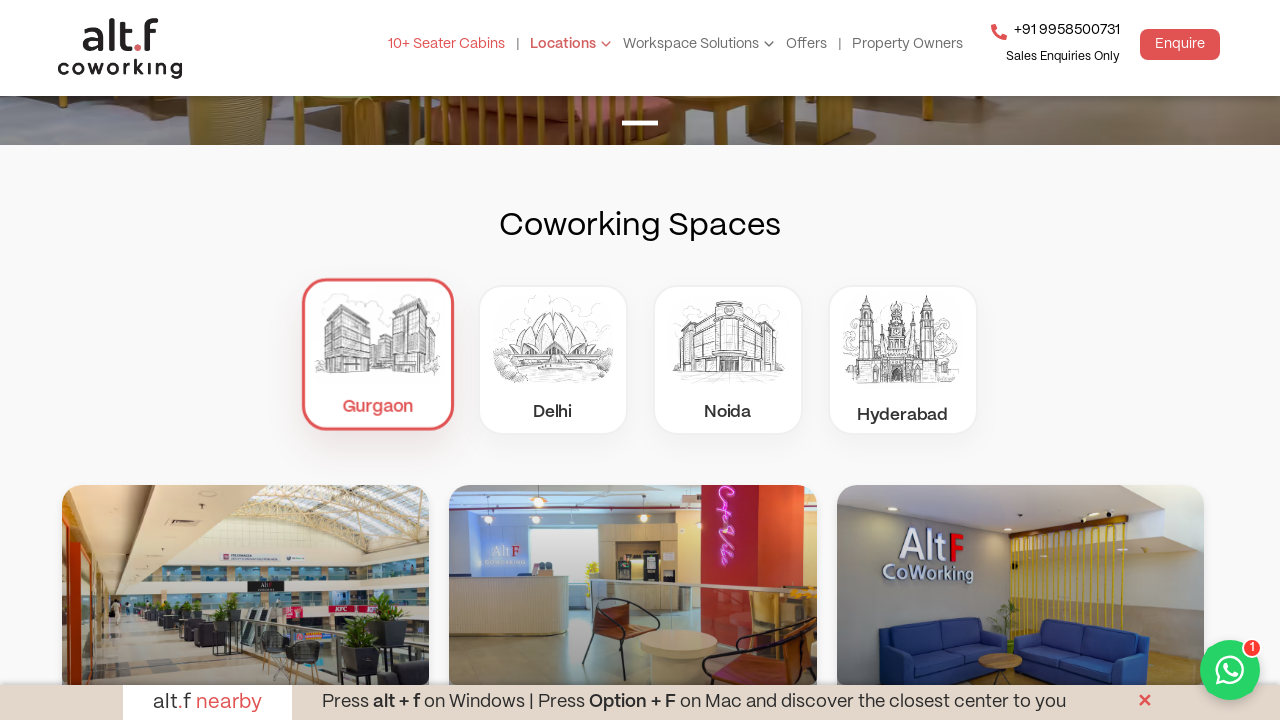

Gurgaon button is visible, confirming selection
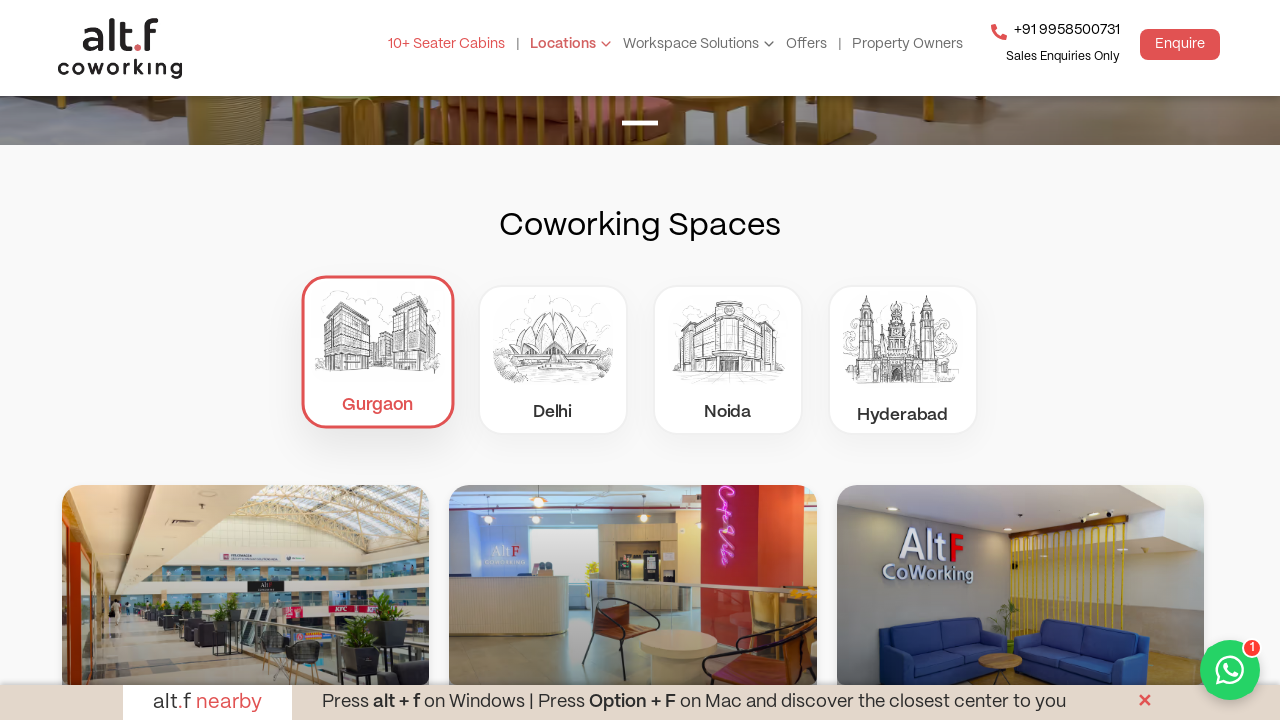

Branch cards loaded for Gurgaon location
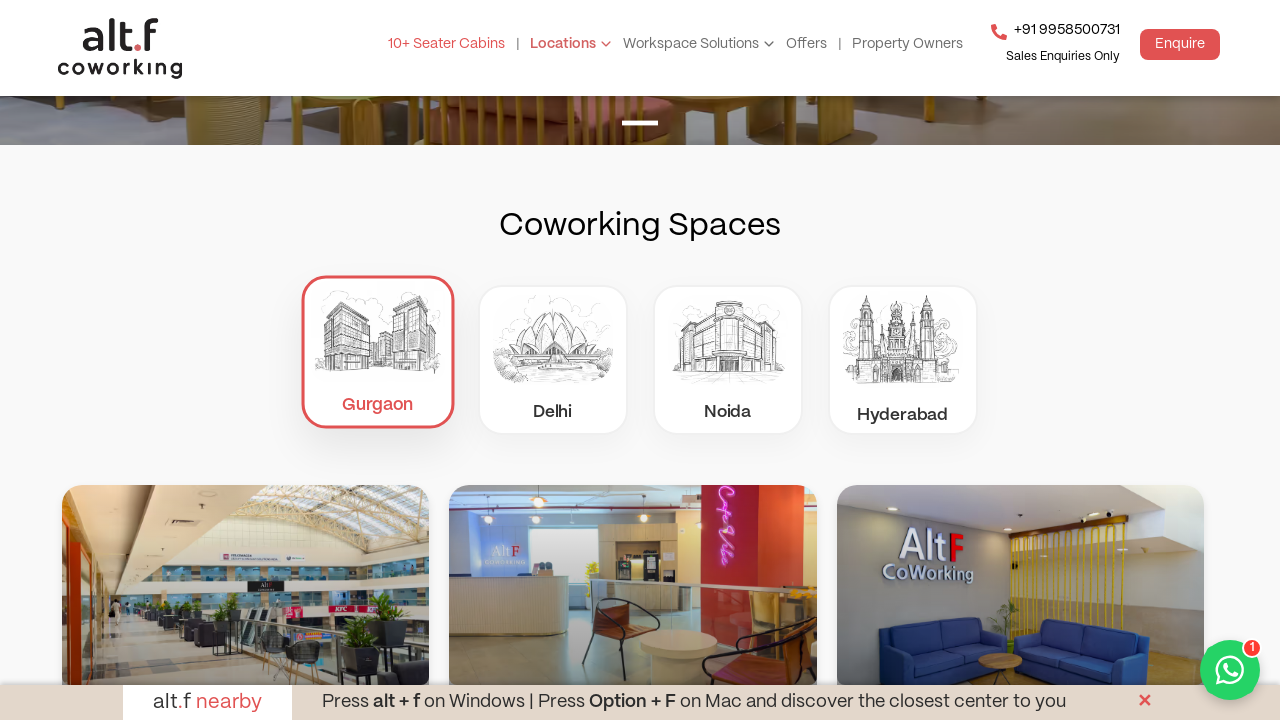

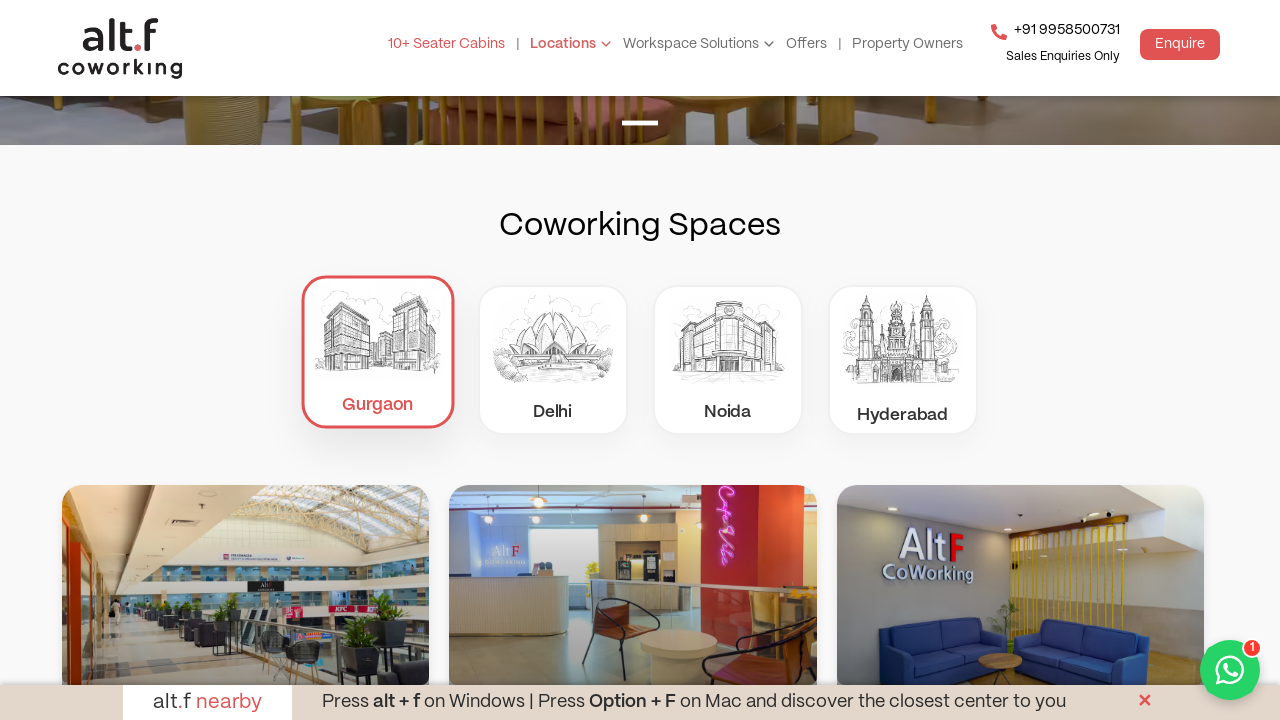